Navigates to a training support website and clicks the "About" link to navigate to a new page

Starting URL: http://v1.training-support.net/

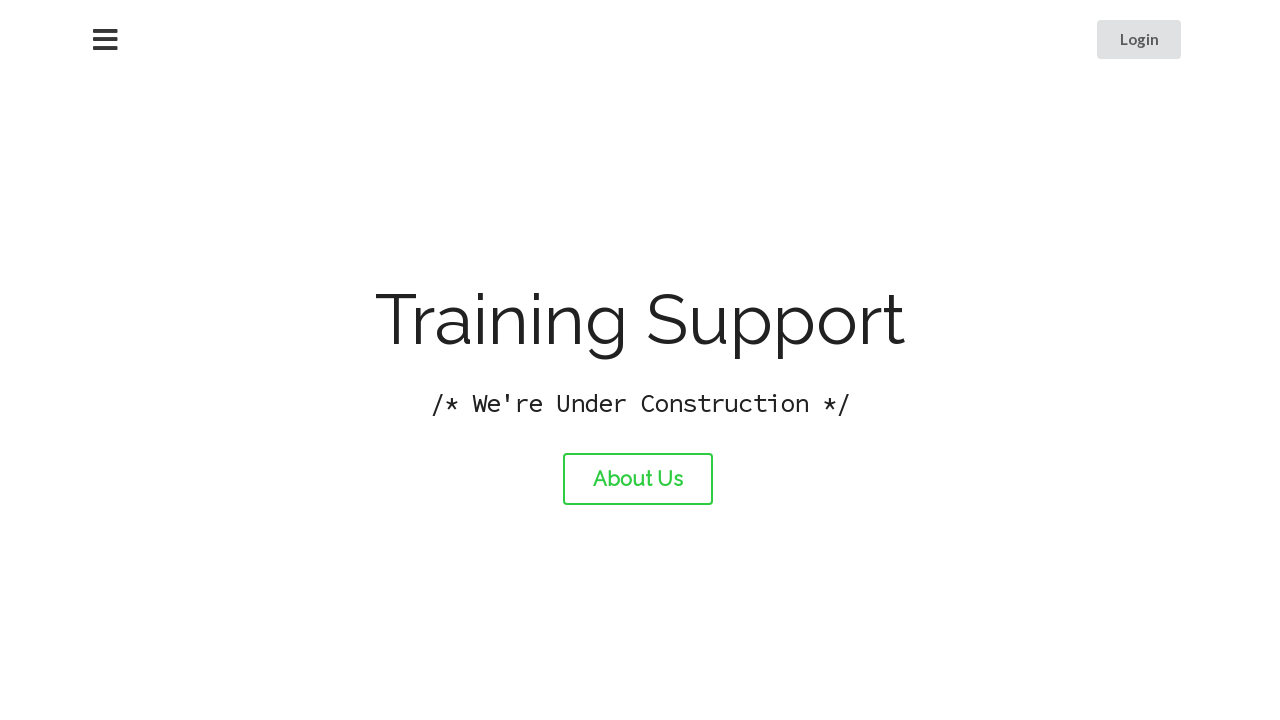

Clicked the 'About' link at (638, 479) on a#about-link
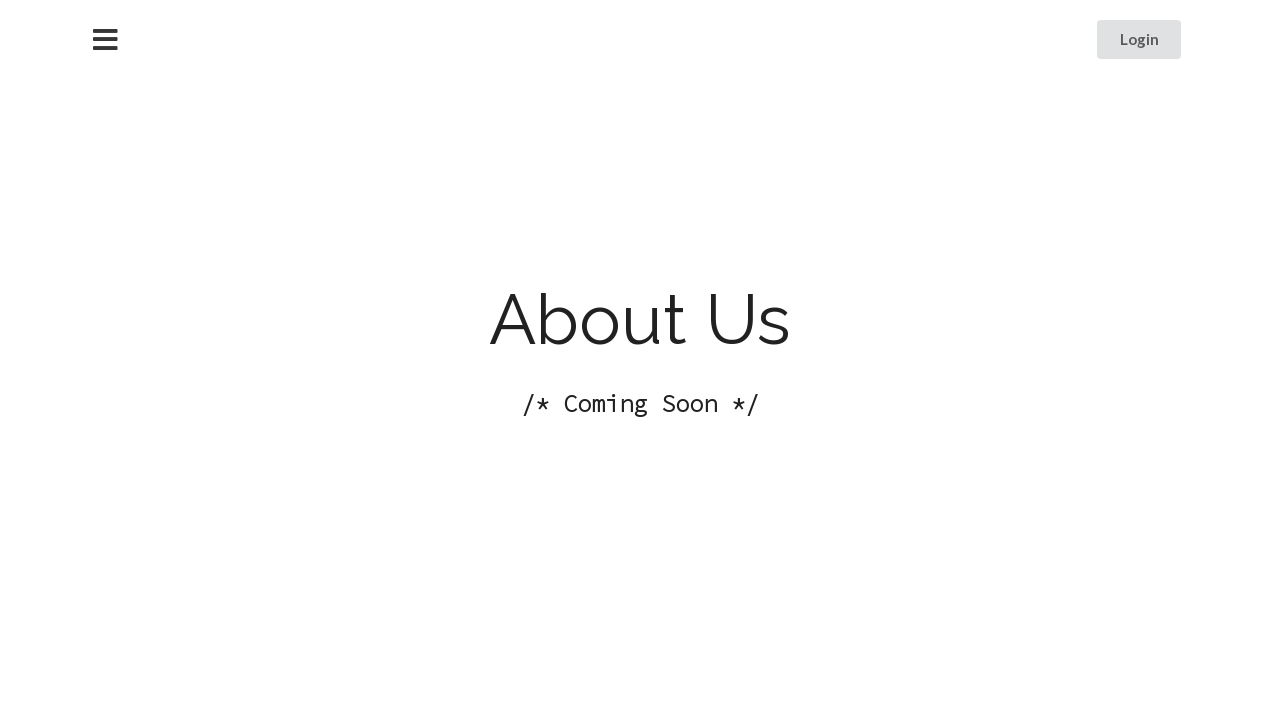

Navigation to About page completed
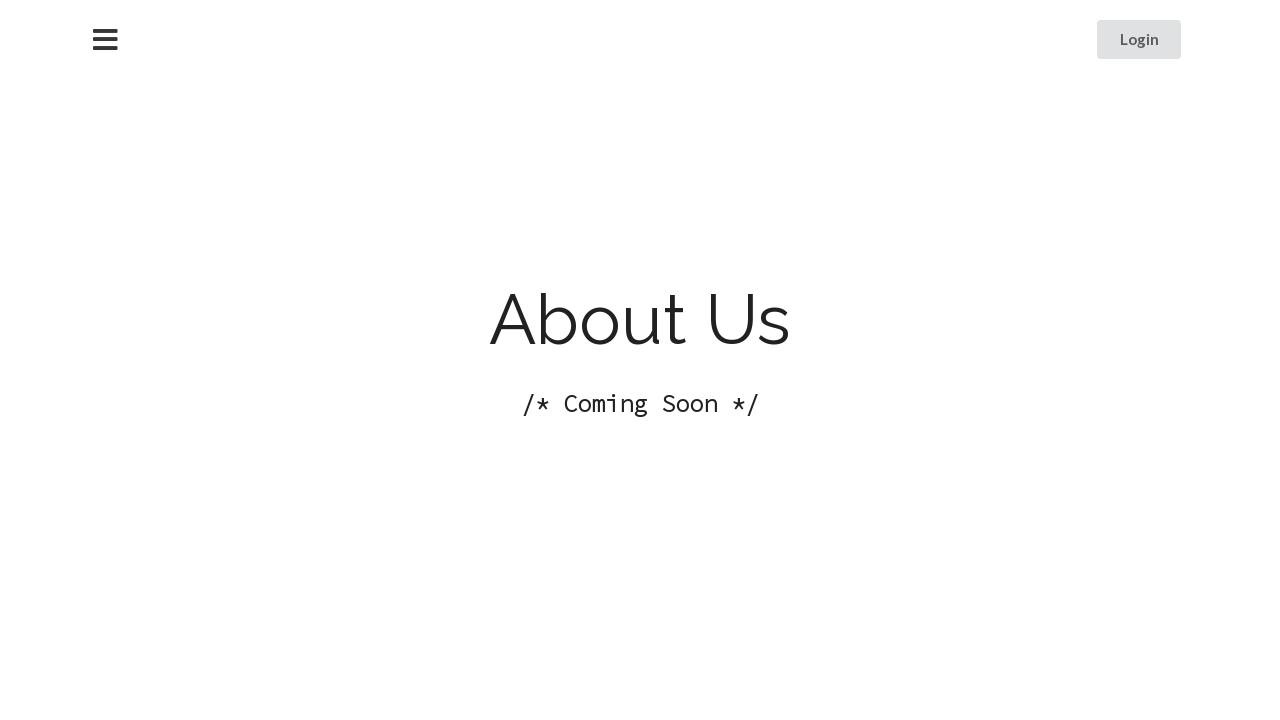

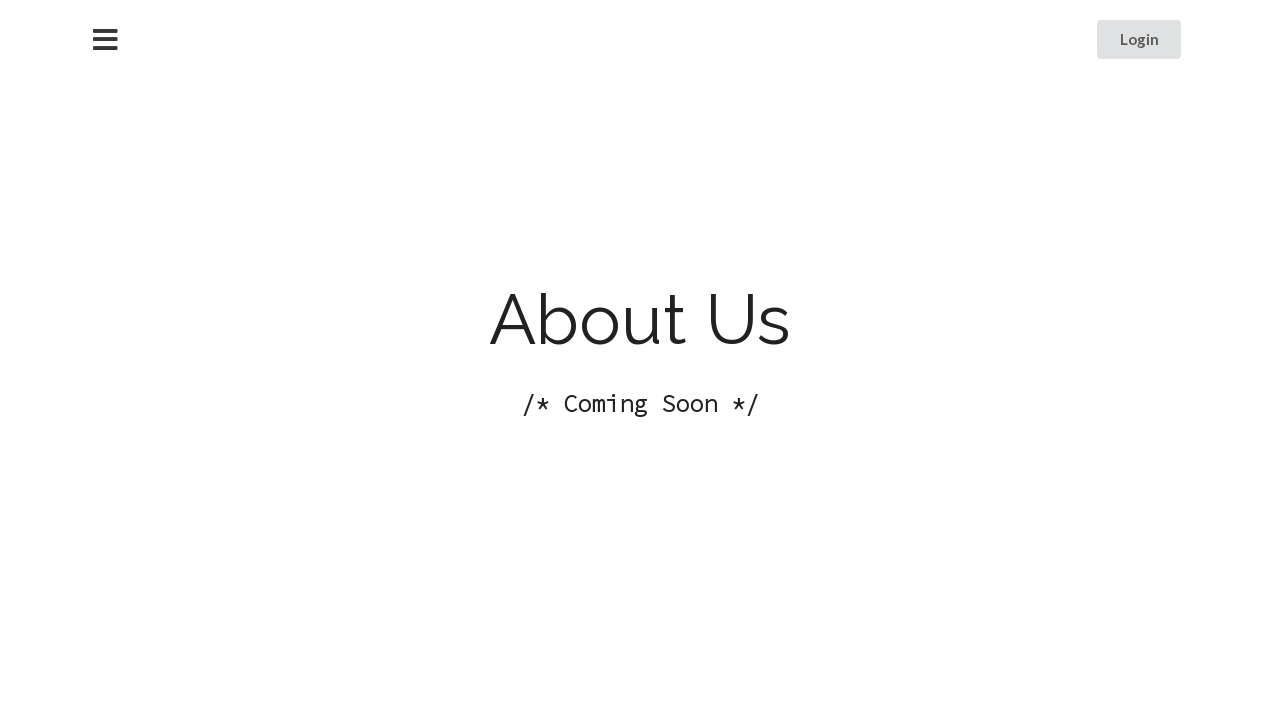